Navigates to GeeksforGeeks homepage and retrieves the current window position

Starting URL: https://www.geeksforgeeks.org/

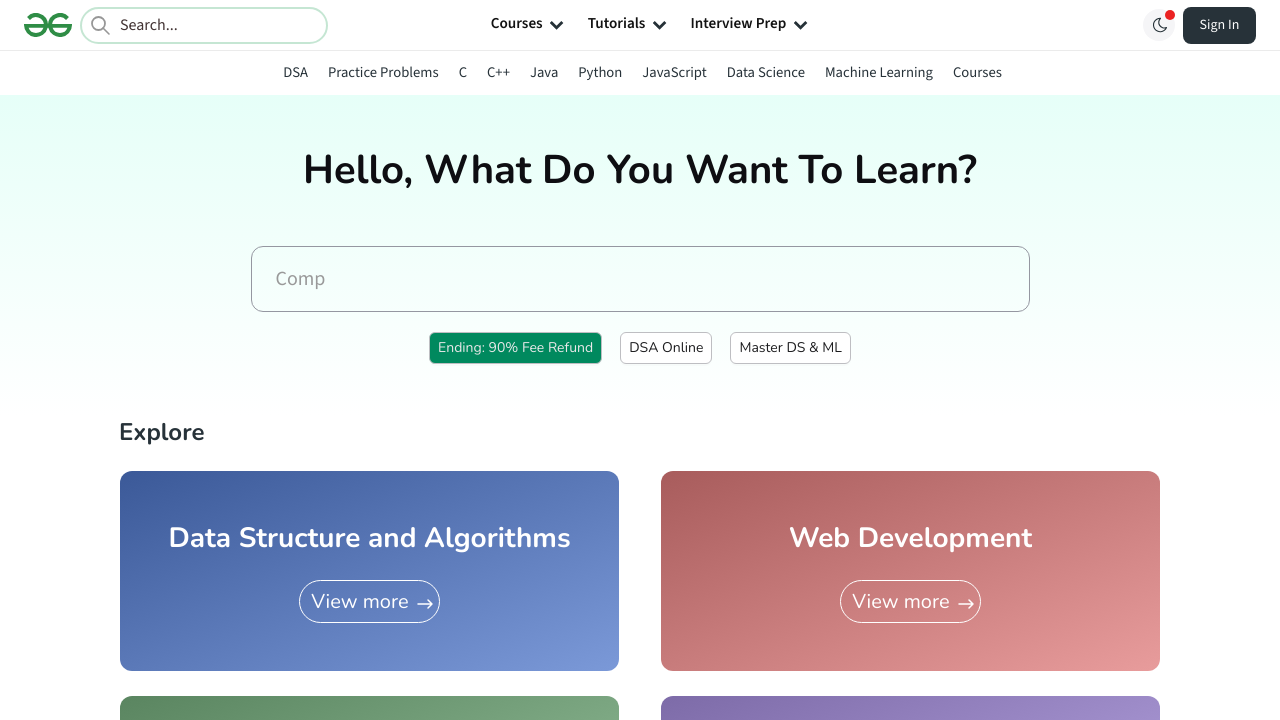

Navigated to GeeksforGeeks homepage
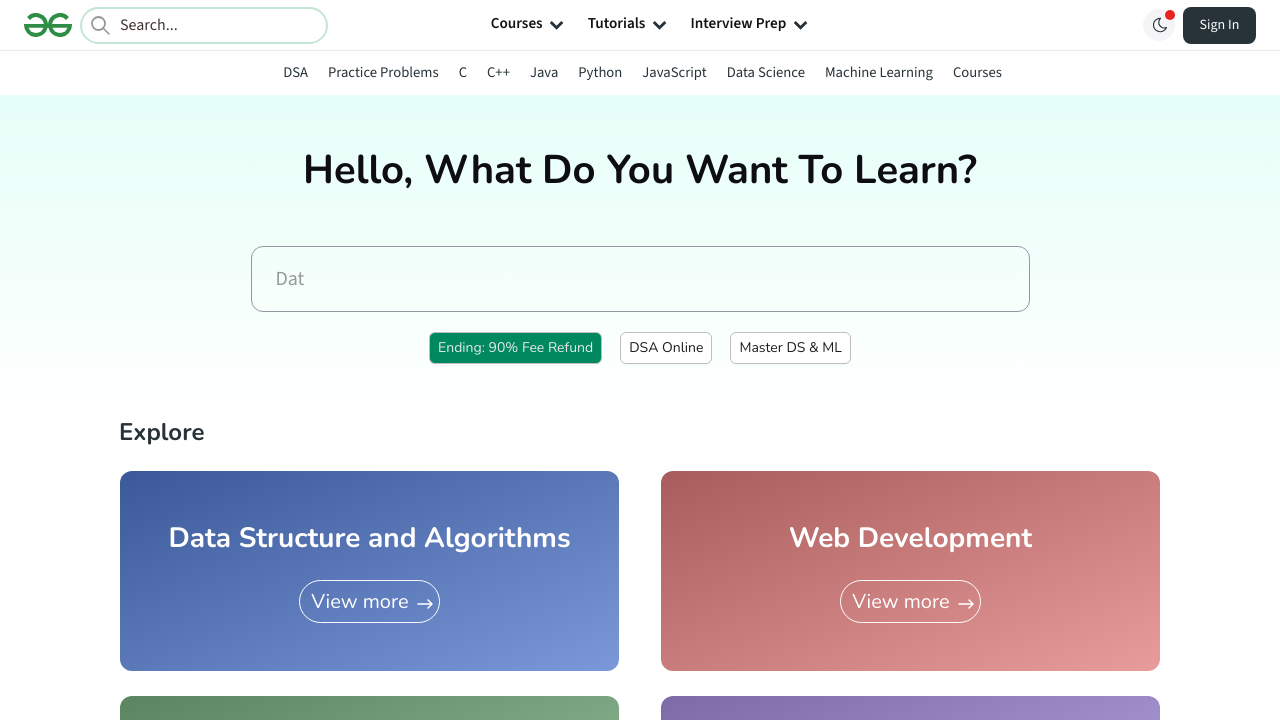

Page fully loaded (domcontentloaded)
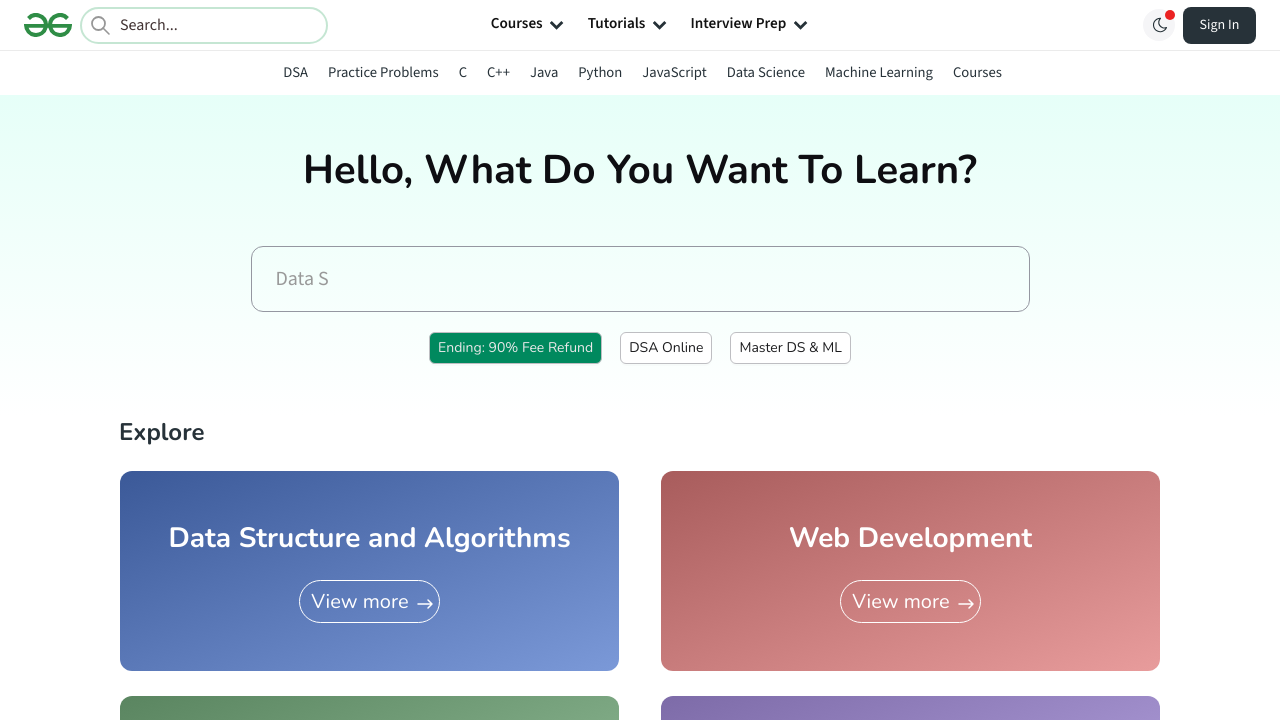

Retrieved window position/viewport size: {'width': 1280, 'height': 720}
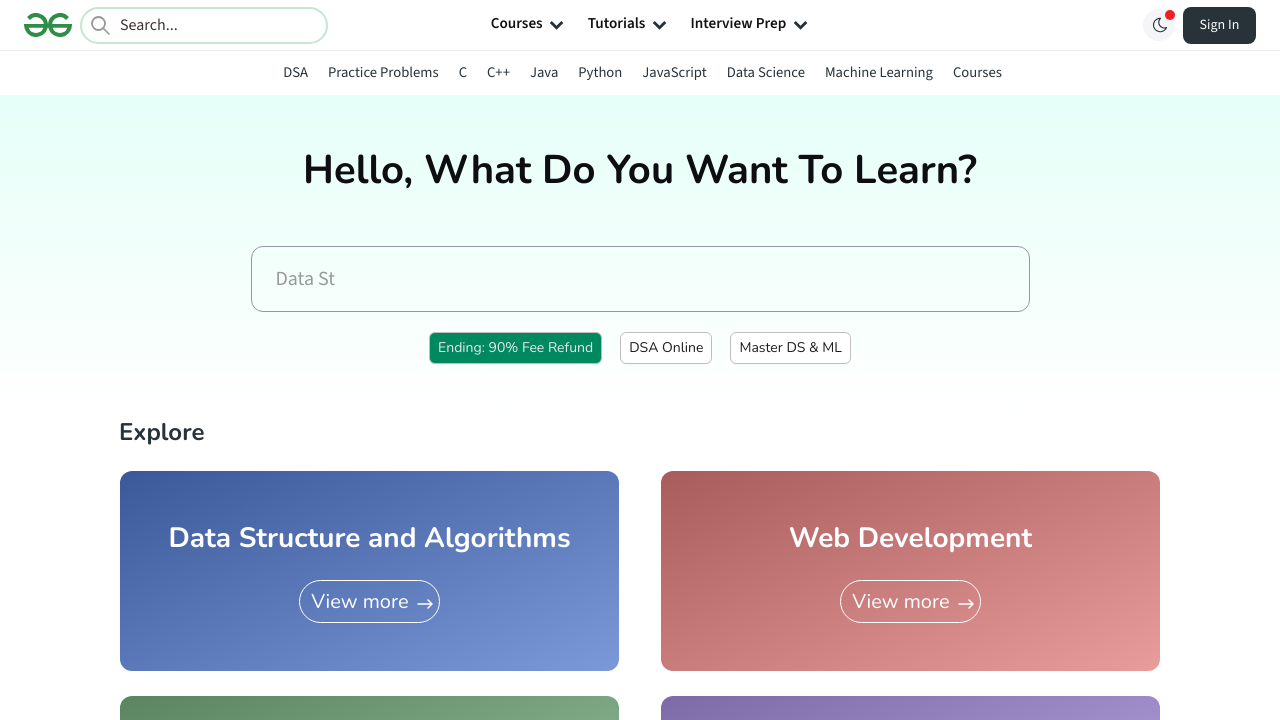

Printed viewport size to console
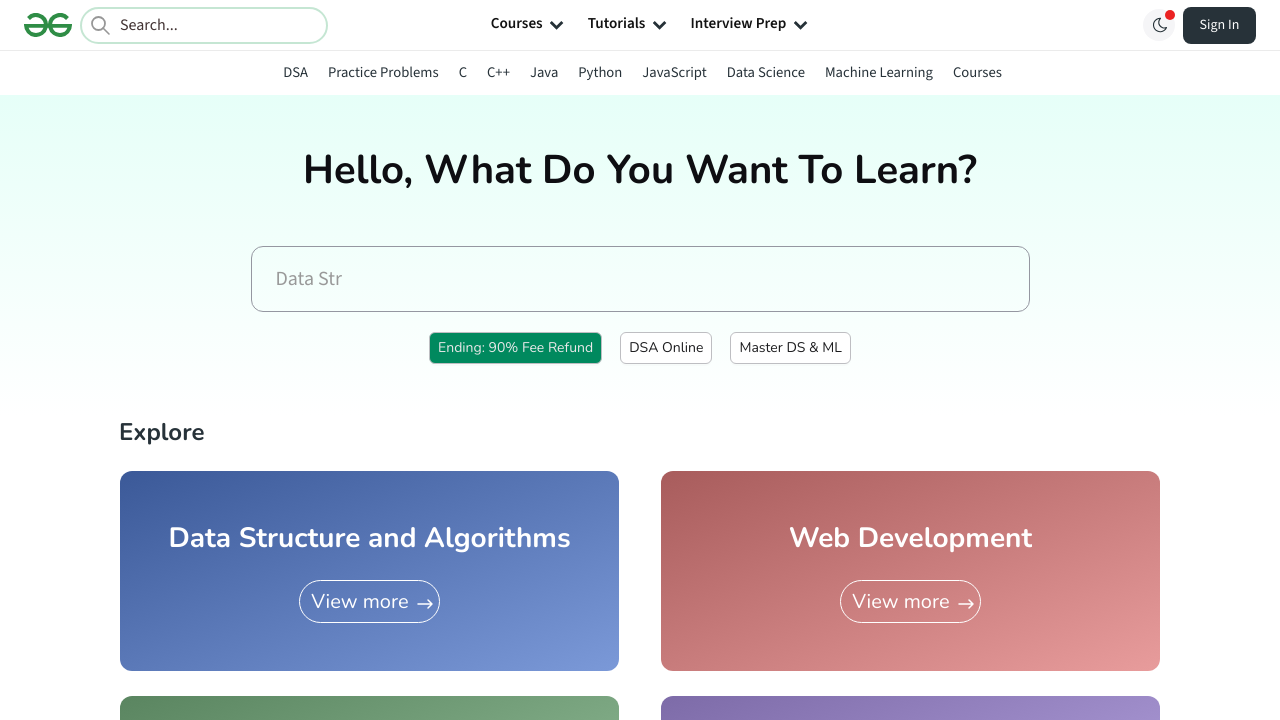

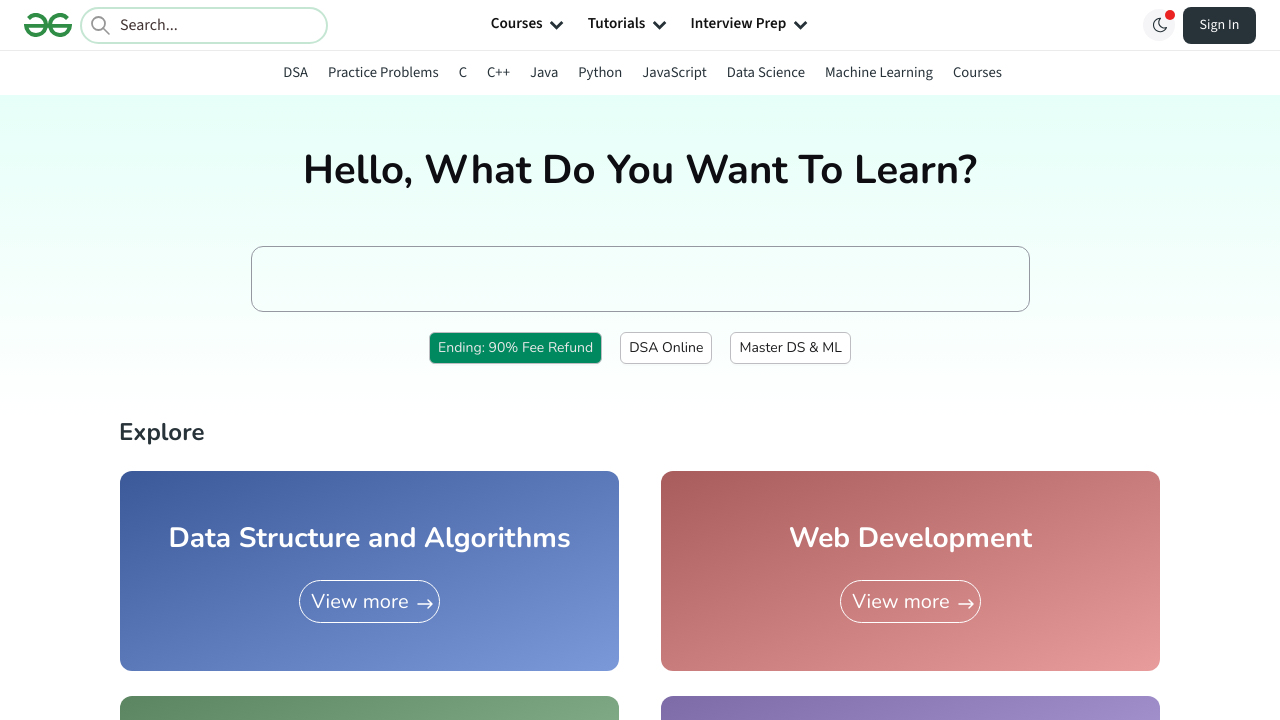